Tests navigation by clicking the Browse Languages menu, then clicking the Start menu, and verifying the welcome heading text is displayed correctly.

Starting URL: http://www.99-bottles-of-beer.net/

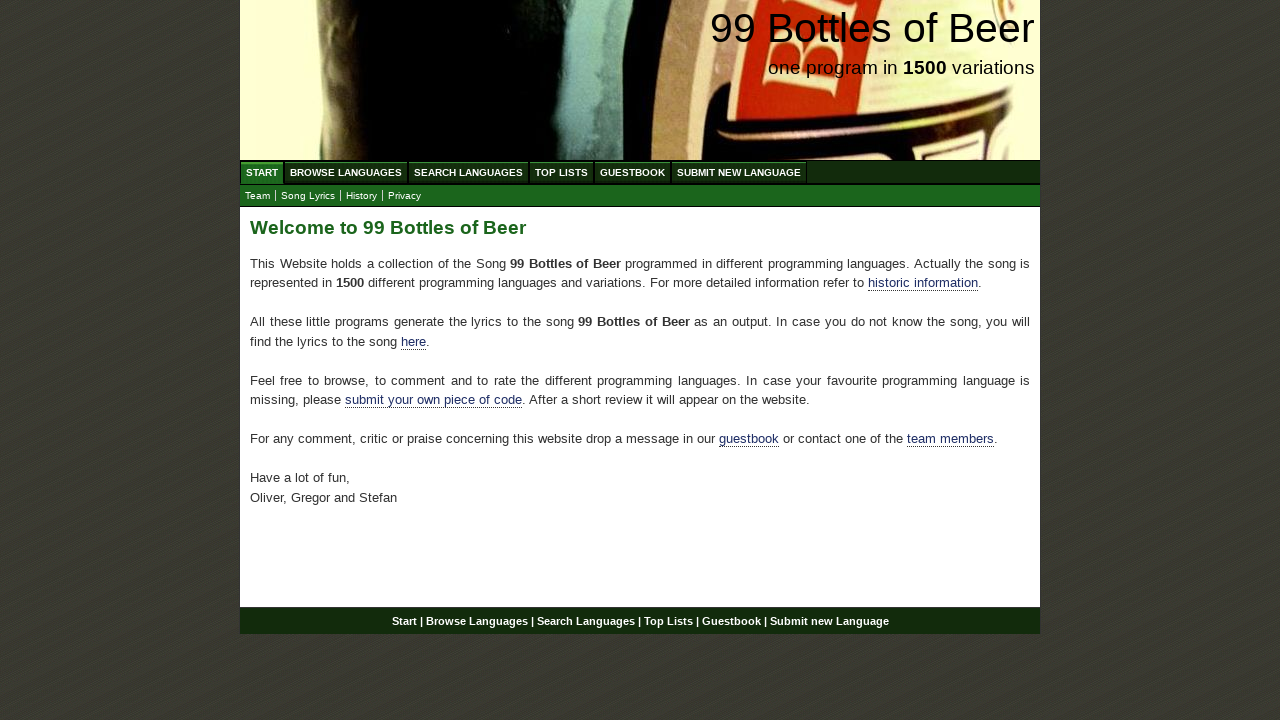

Clicked Browse Languages menu item at (346, 172) on xpath=//a[@href='/abc.html']
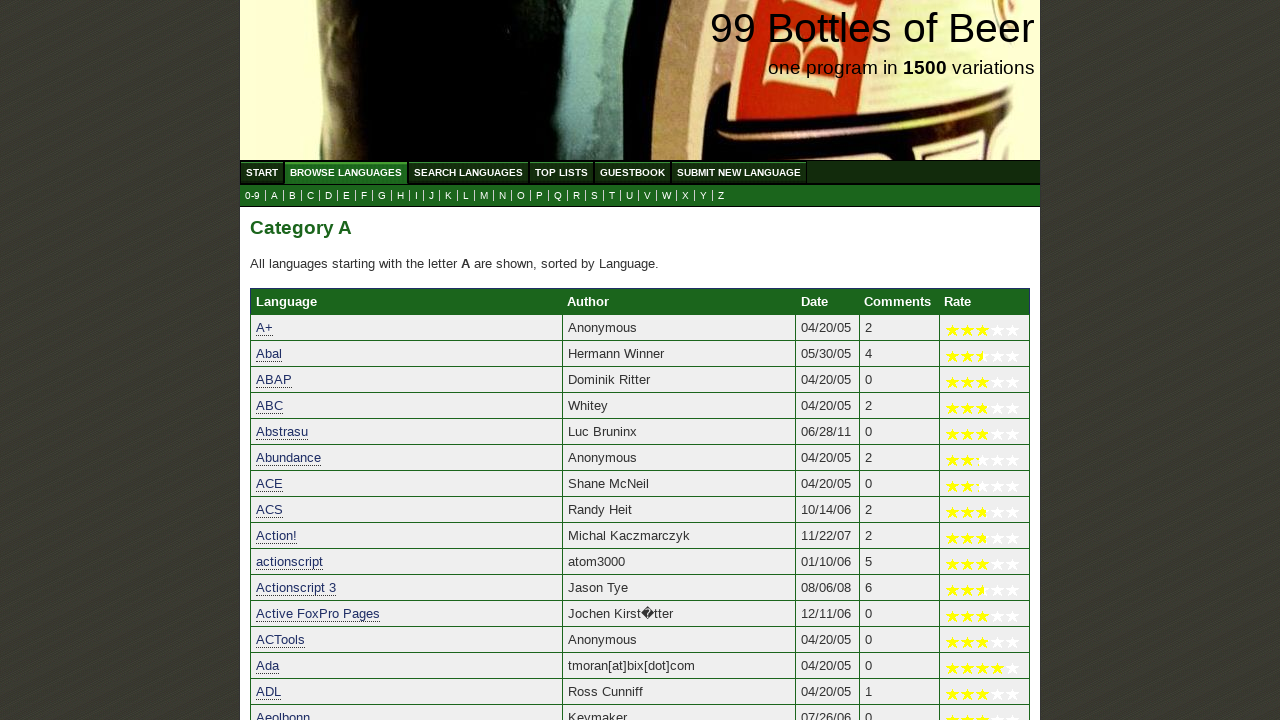

Clicked Start menu item at (262, 172) on xpath=//a[@href='/']
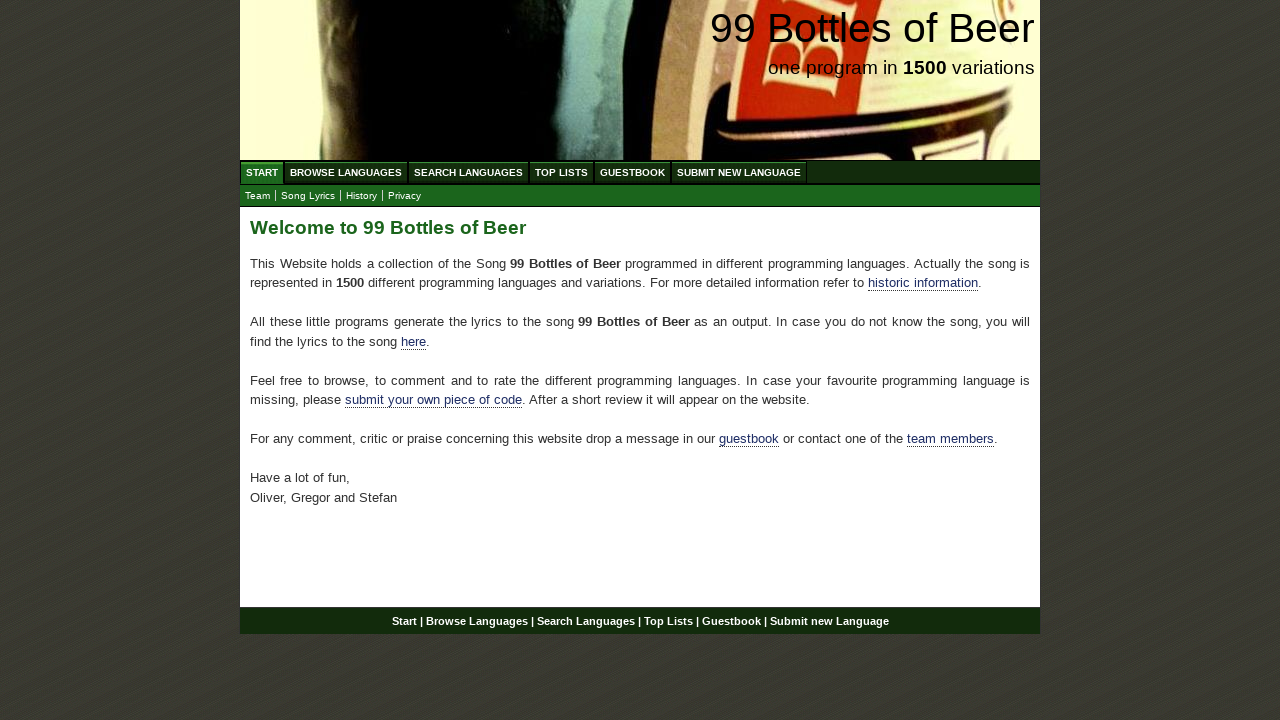

Located h2 heading element in main content area
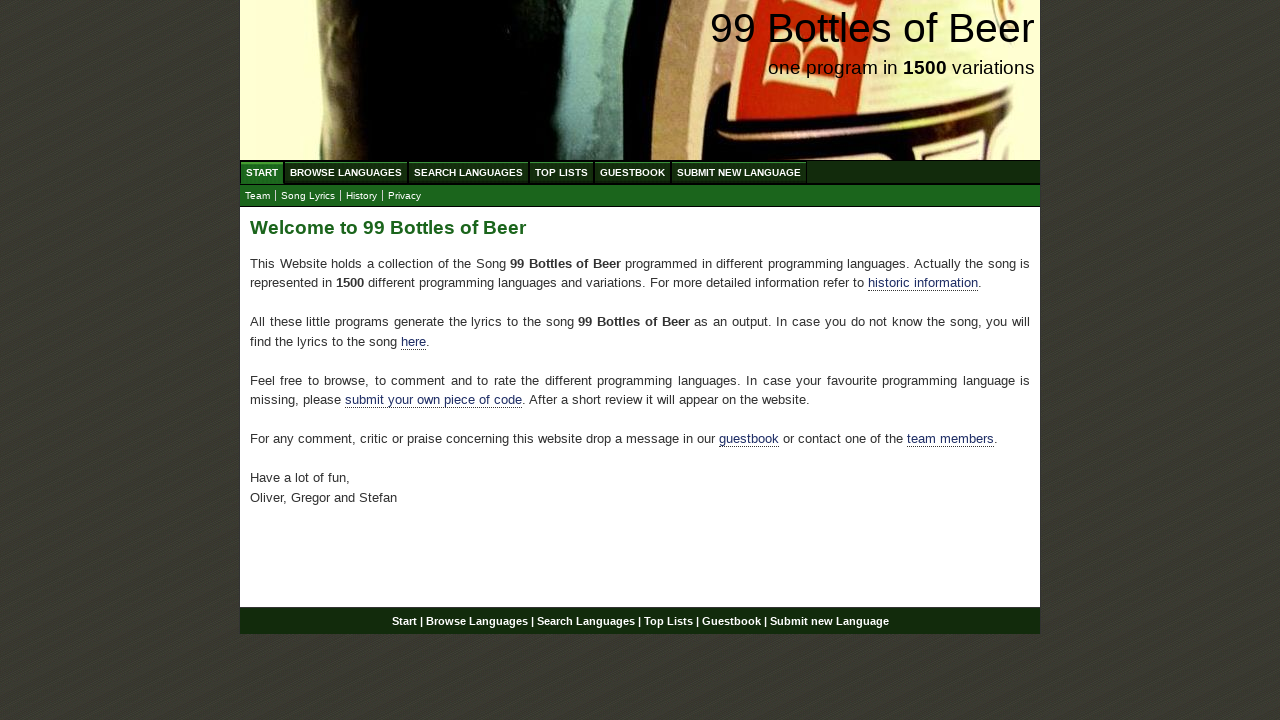

Verified welcome heading text 'Welcome to 99 Bottles of Beer' is displayed correctly
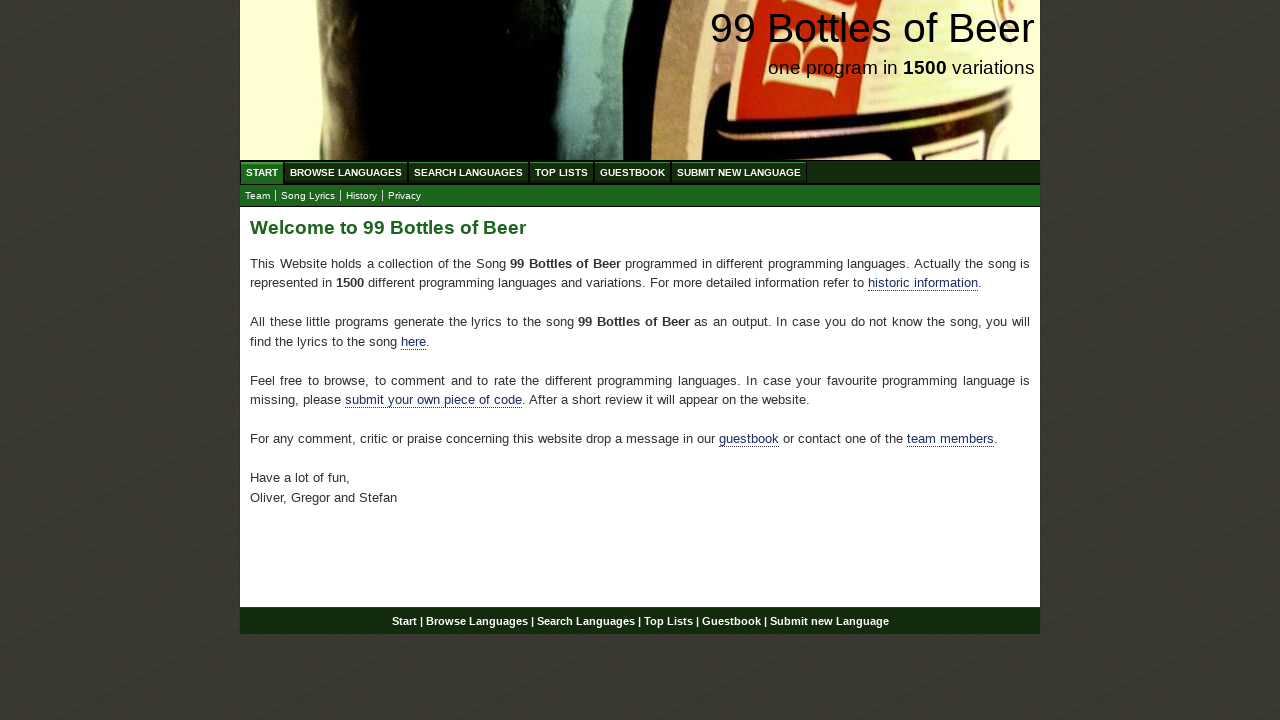

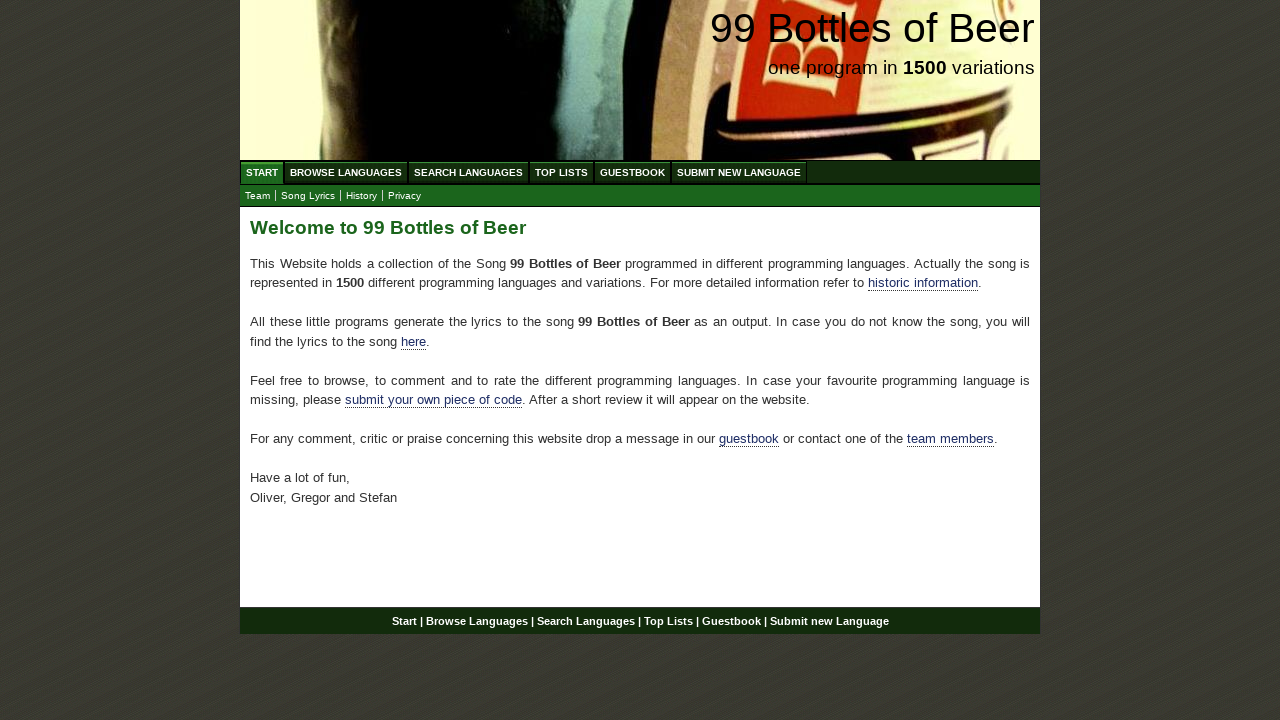